Tests form validation by submitting a form with an invalid email address and verifying that an error state is applied to the email field

Starting URL: https://demoqa.com/text-box

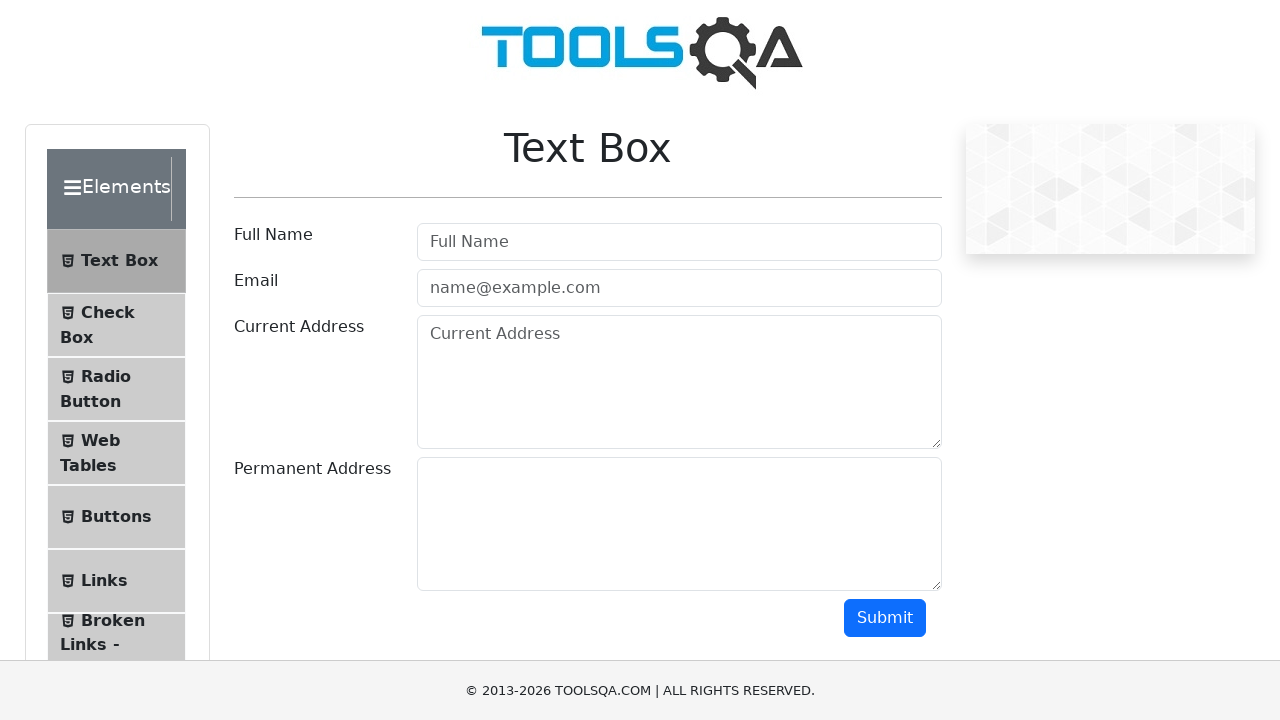

Filled name field with 'Wilberth Rodriguez Jimenez' on #userName
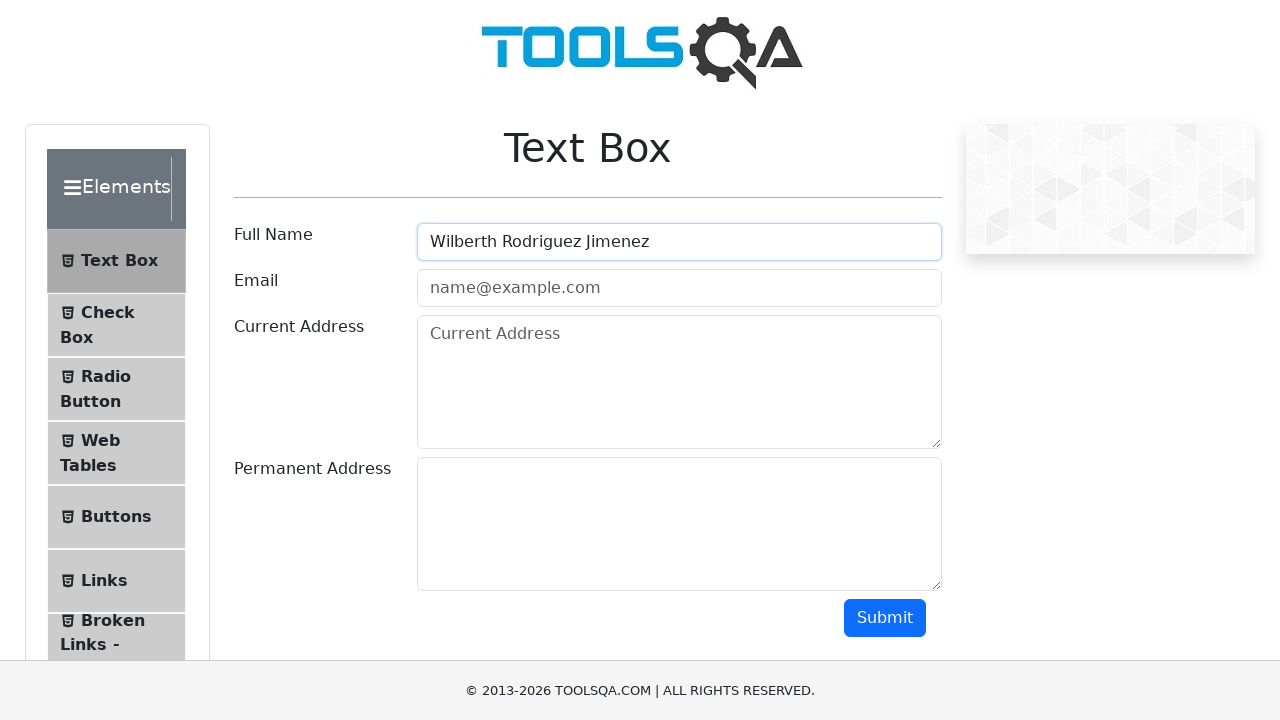

Filled email field with invalid format 'correo-invalido' (missing @ and domain) on #userEmail
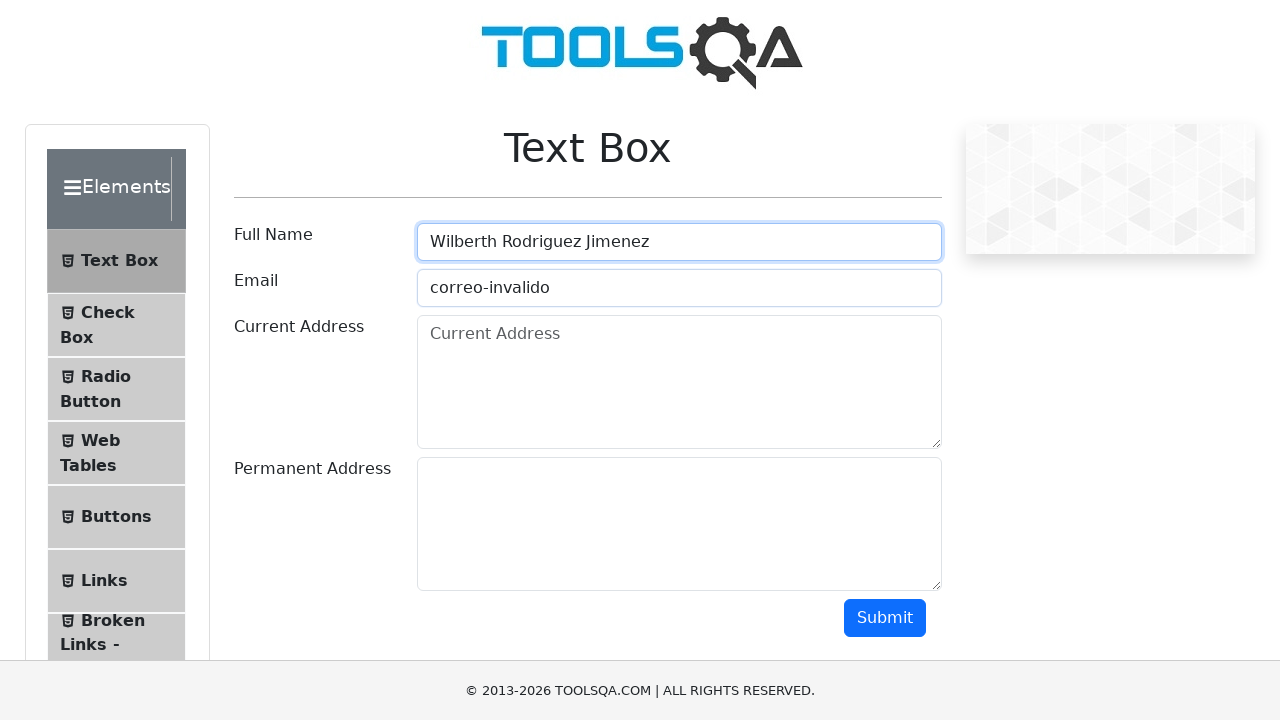

Filled current address with 'Costa Rica/San Jose' on #currentAddress
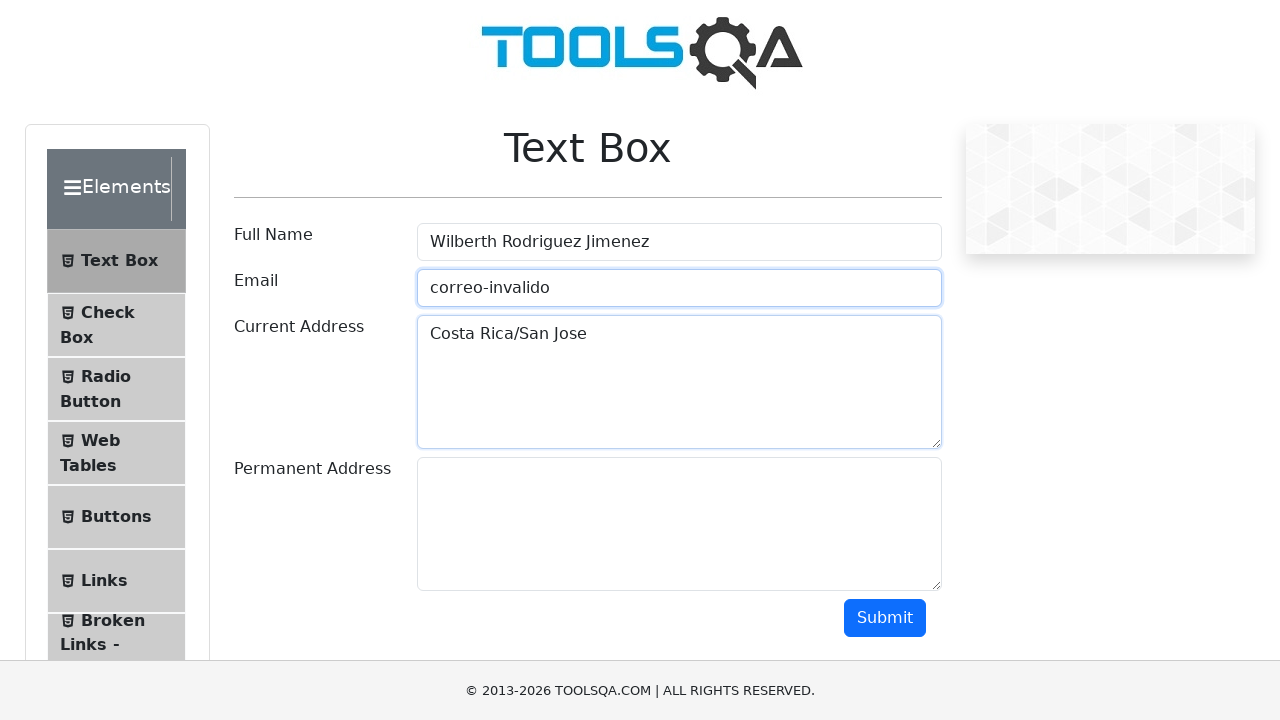

Filled permanent address with 'Costa Rica/San Jose' on #permanentAddress
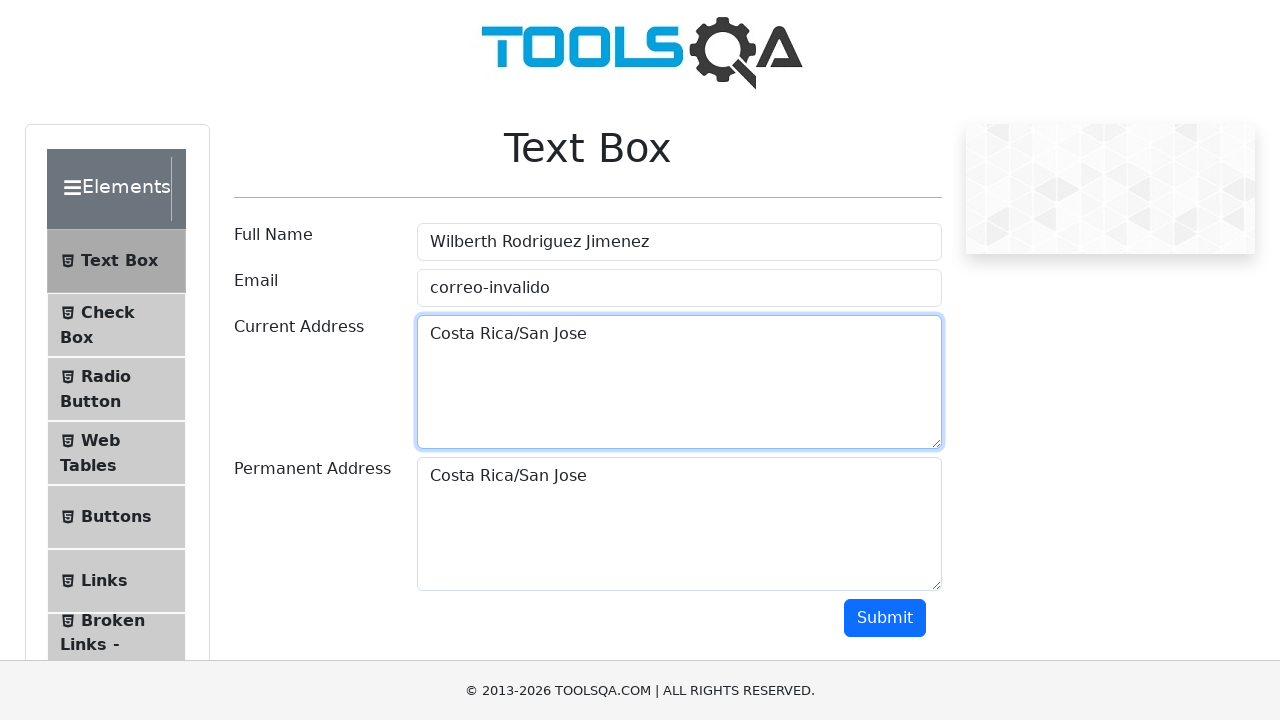

Clicked submit button to submit form with invalid email at (885, 618) on #submit
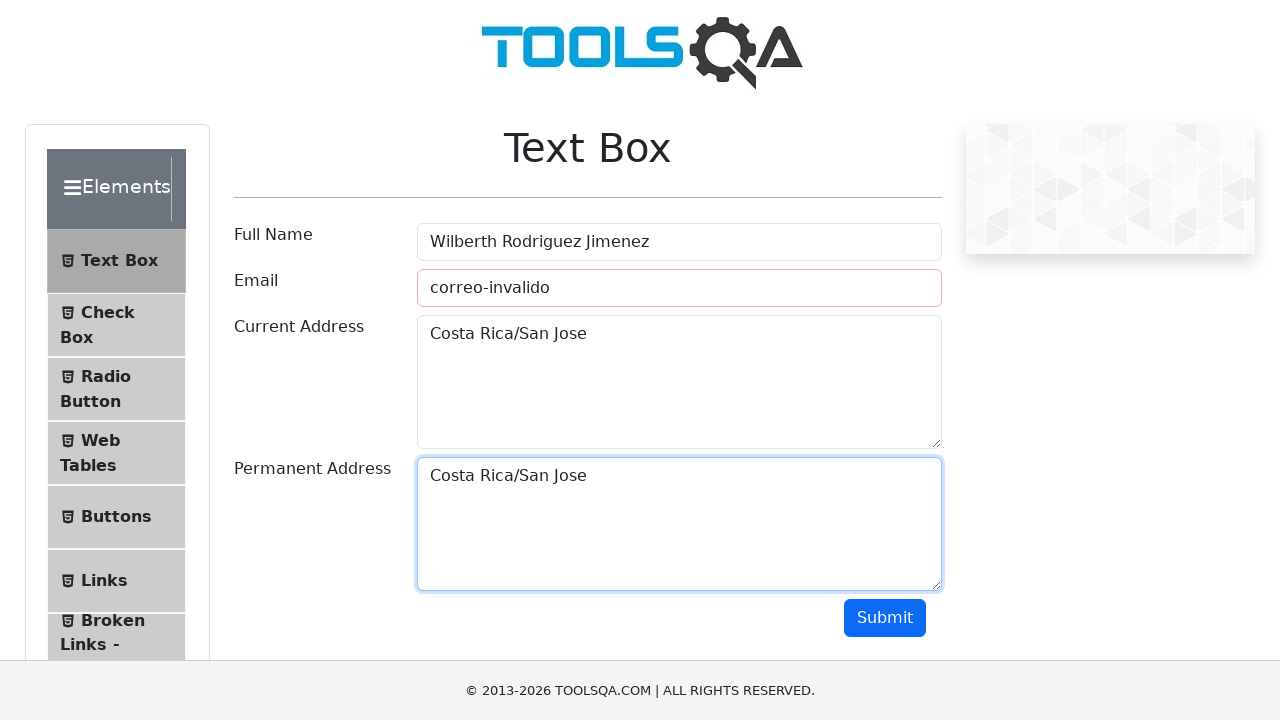

Waited 500ms for validation to apply
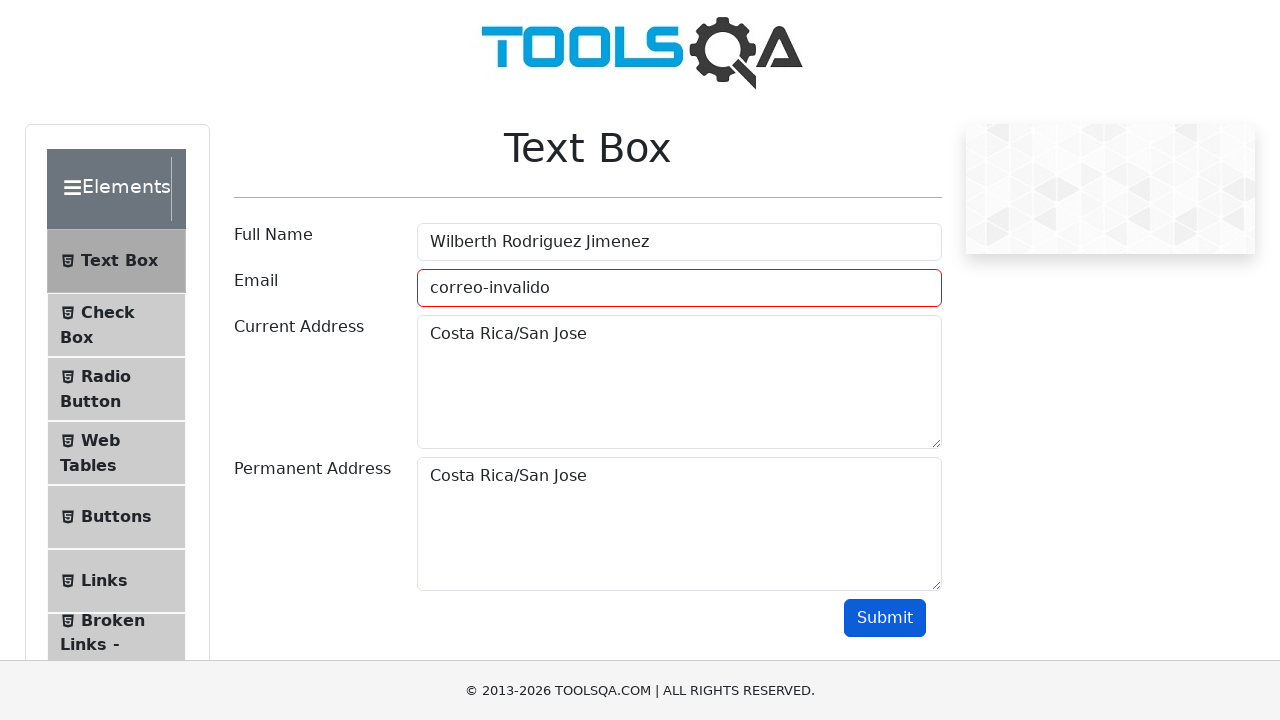

Located email field element
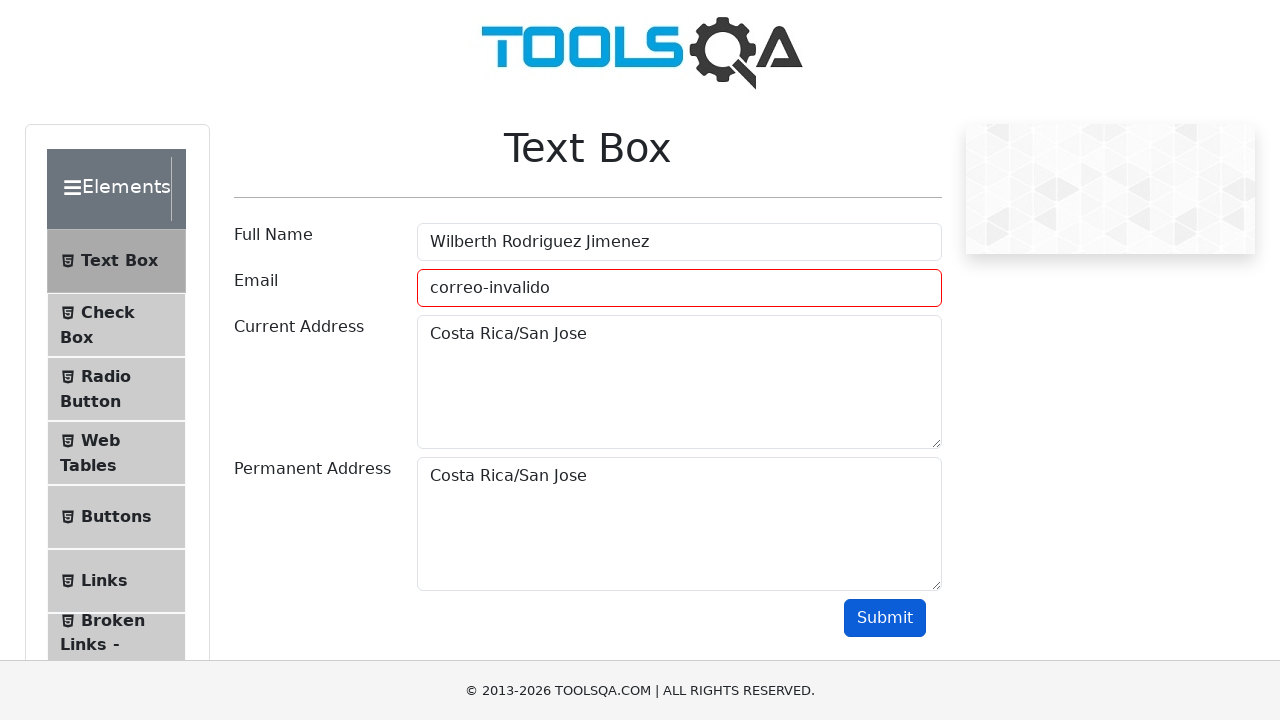

Retrieved class attribute from email field
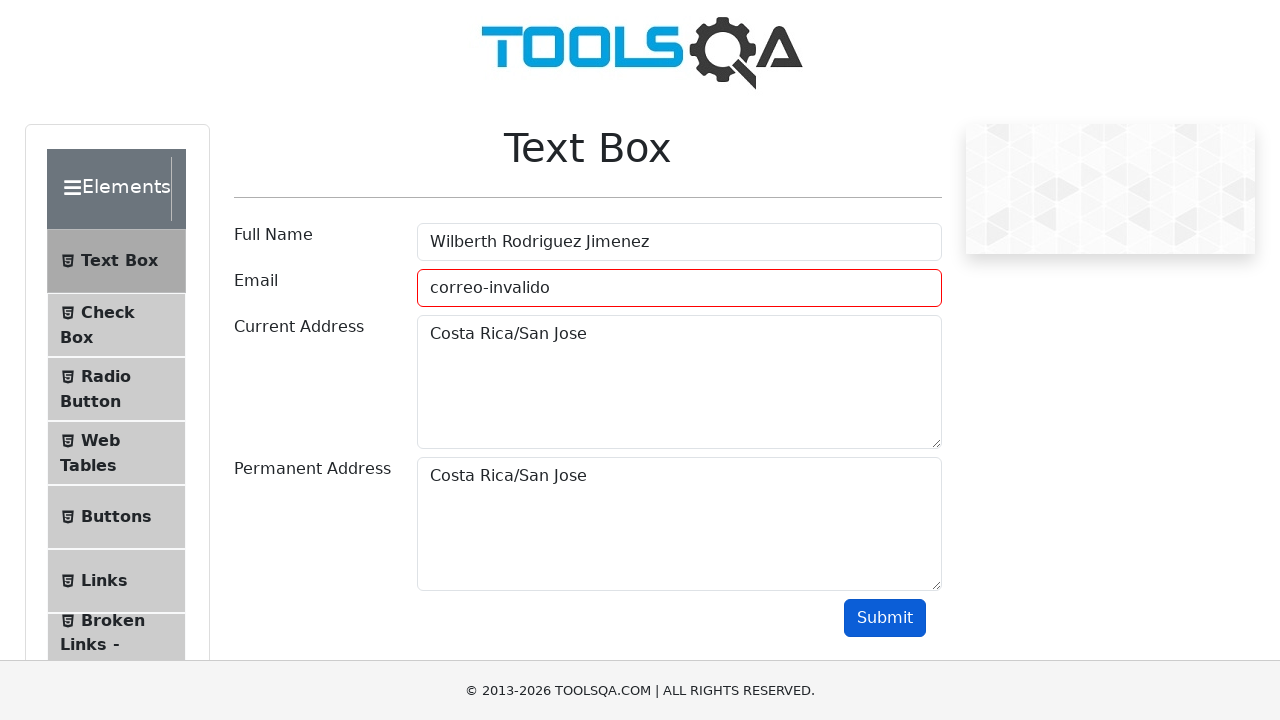

Verified that email field has 'field-error' class indicating validation error
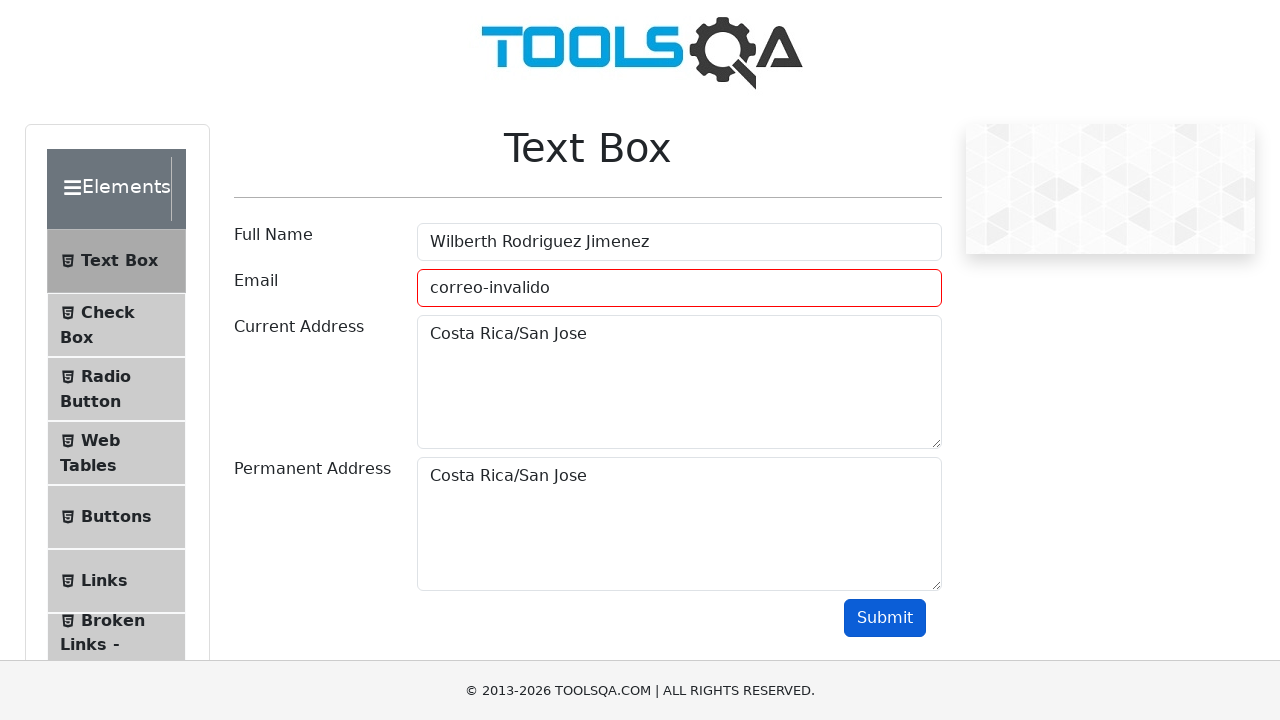

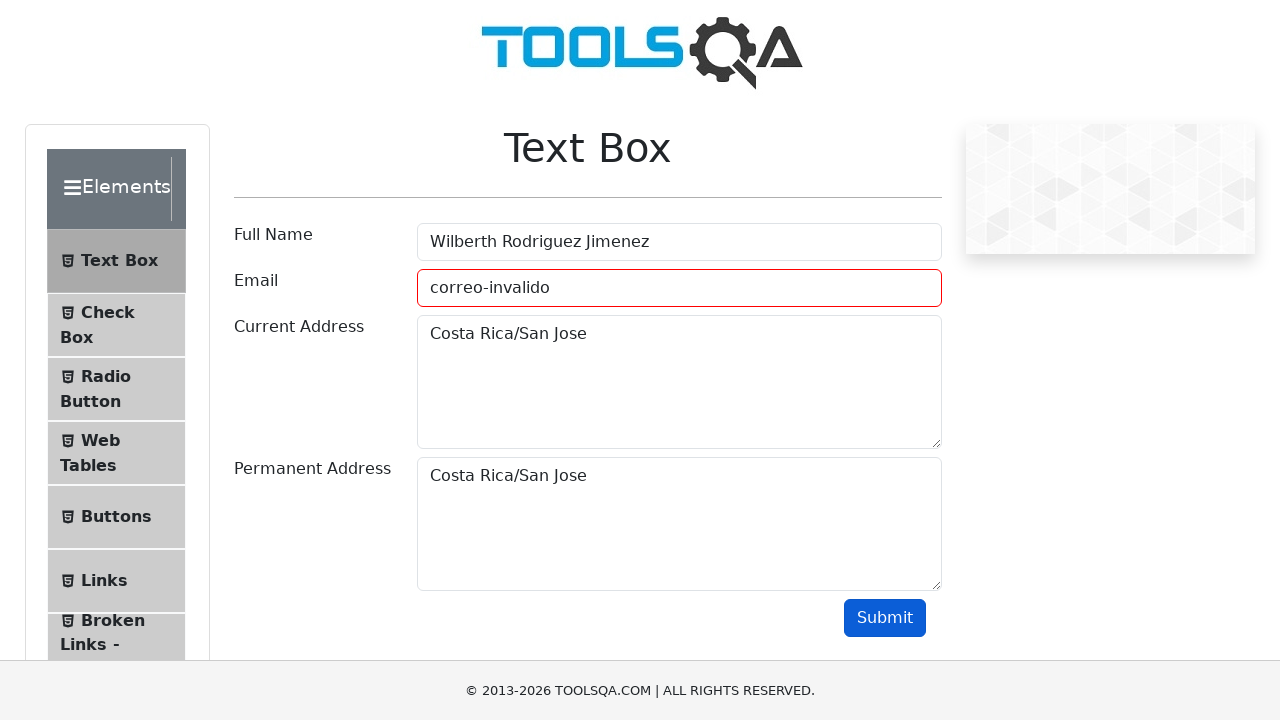